Tests opening a new browser window by clicking a link and switching between windows

Starting URL: http://the-internet.herokuapp.com/windows

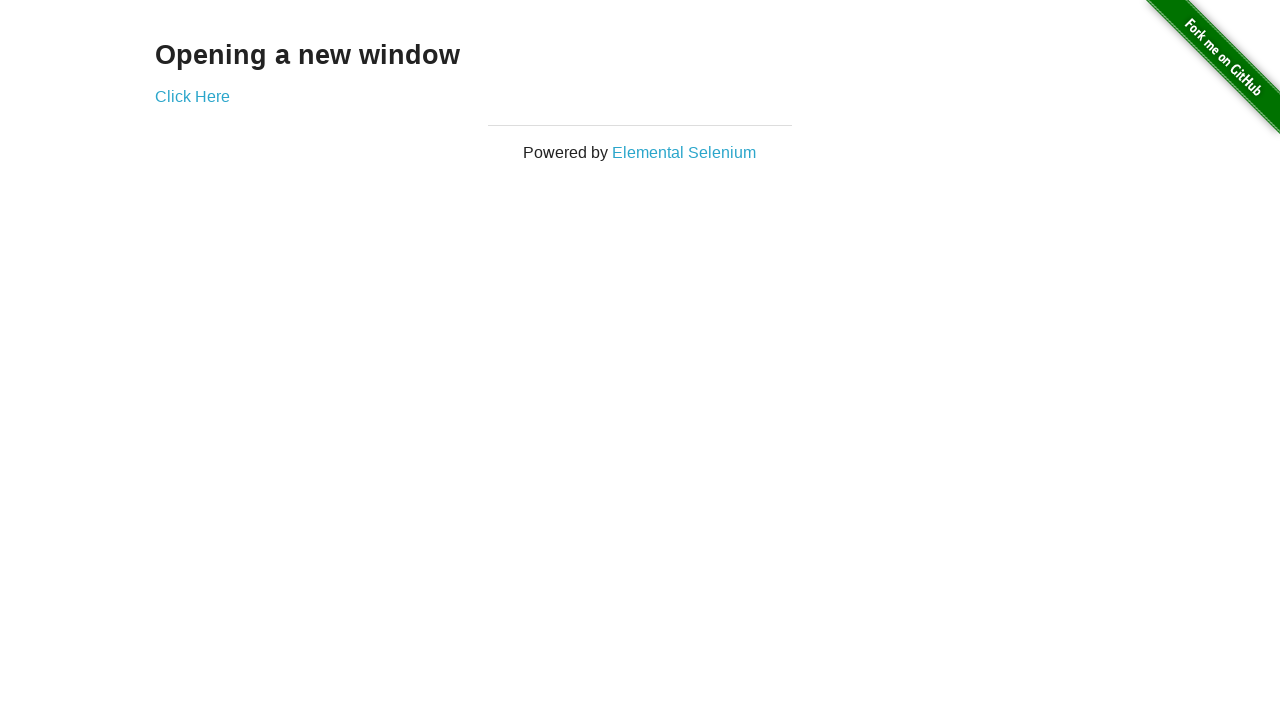

Clicked 'Click Here' link to open new window at (192, 96) on a:has-text('Click Here')
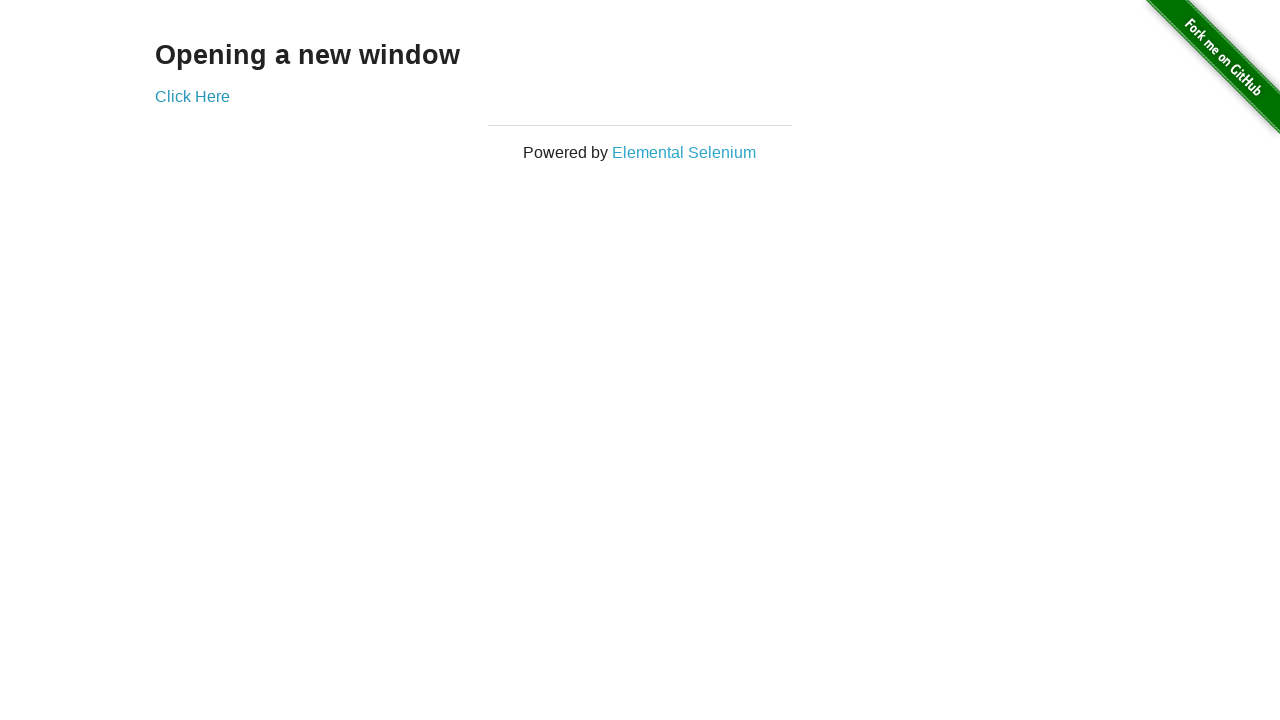

New window opened and retrieved
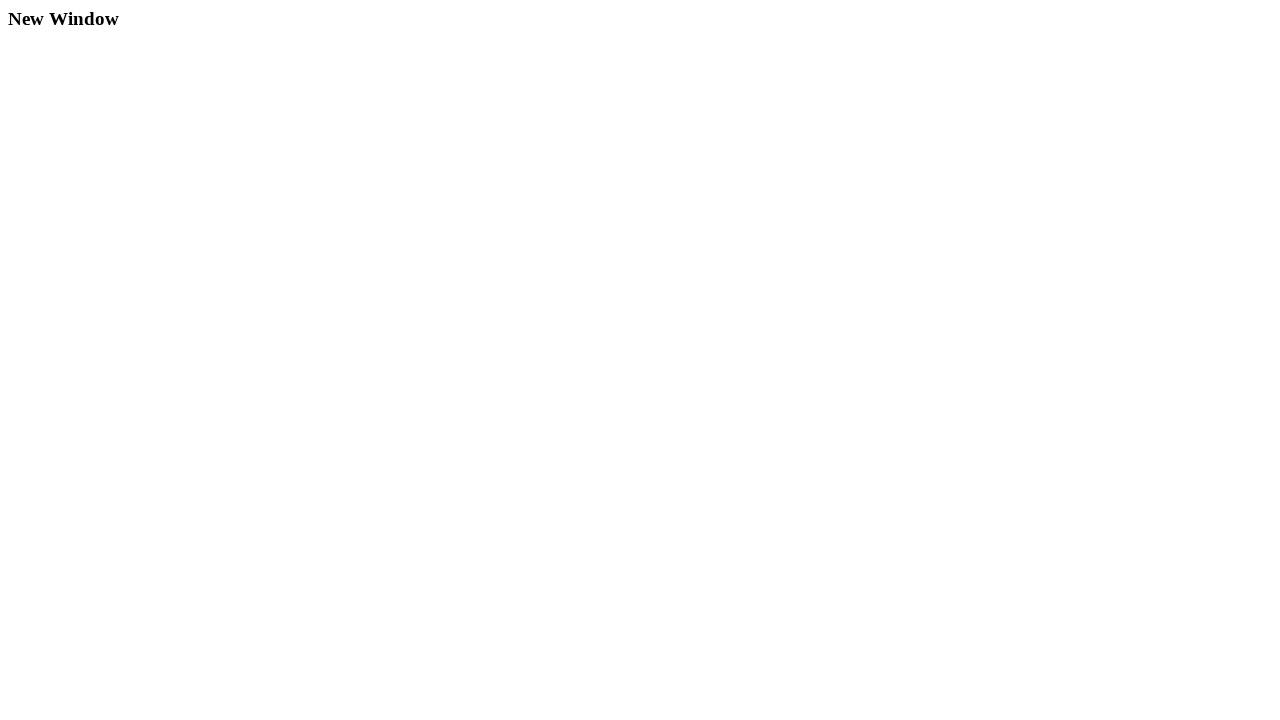

New window loaded and 'New Window' heading verified
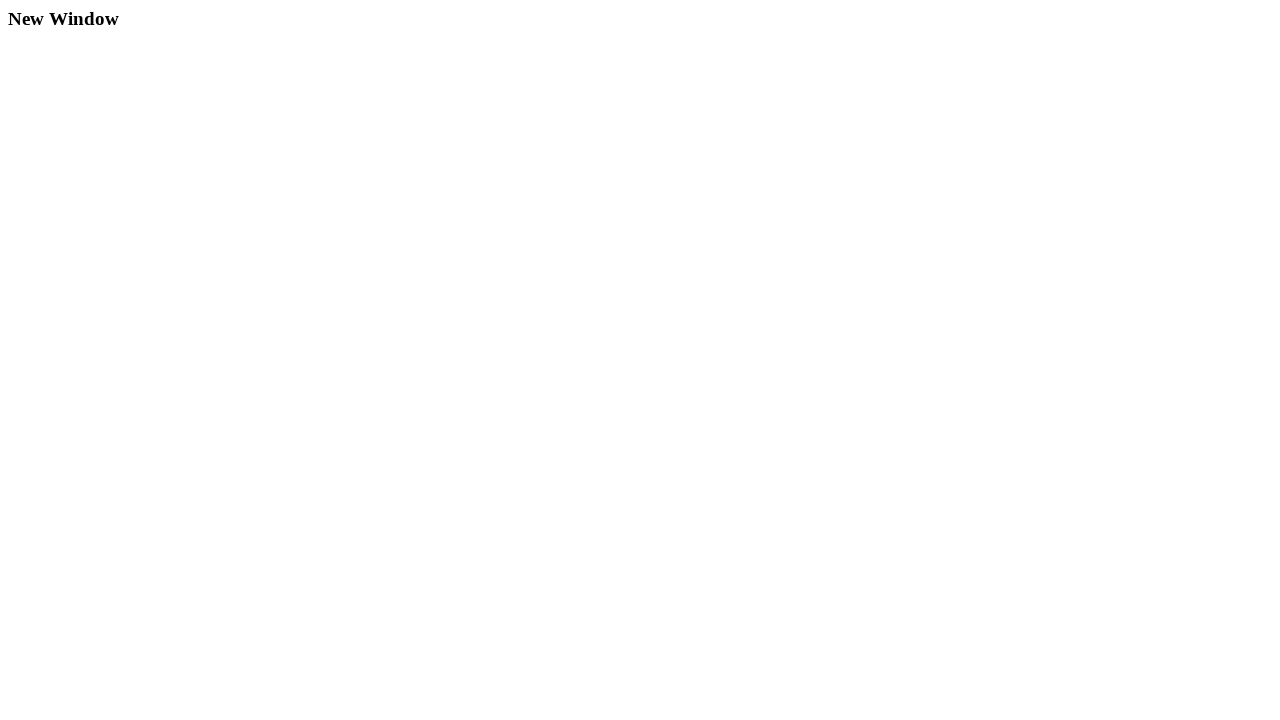

Switched back to original page and verified 'Opening a new window' heading
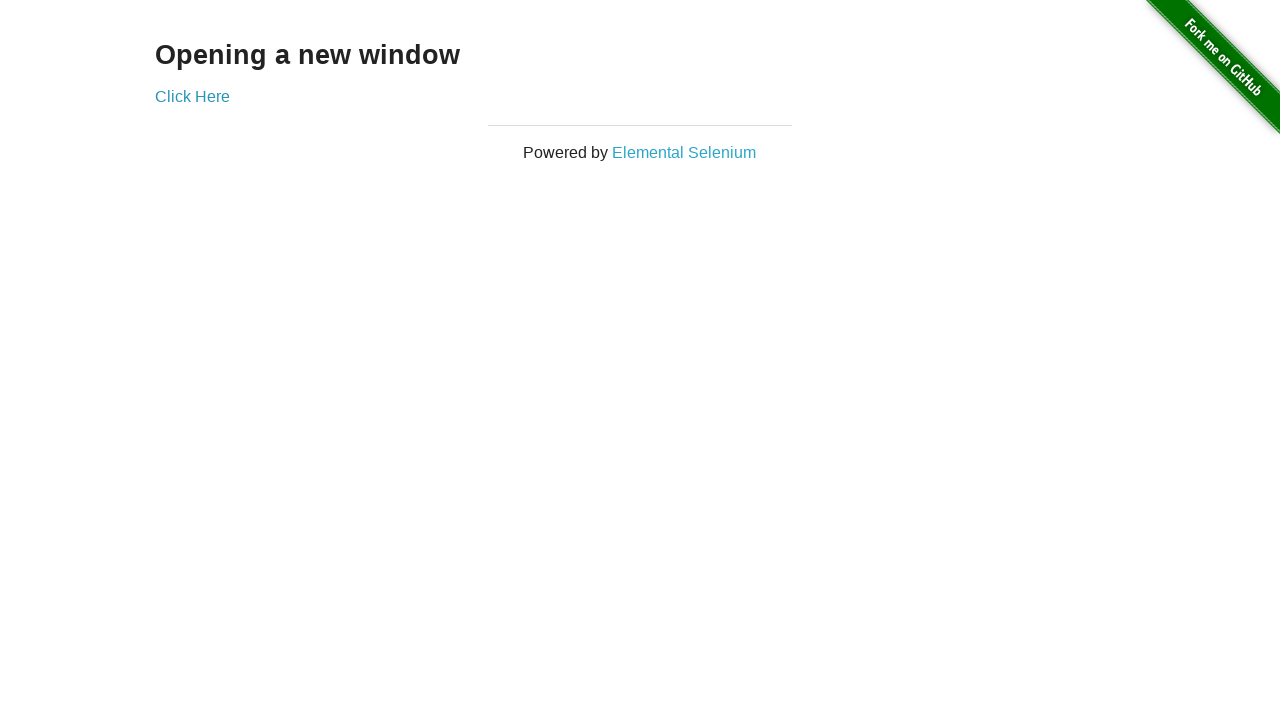

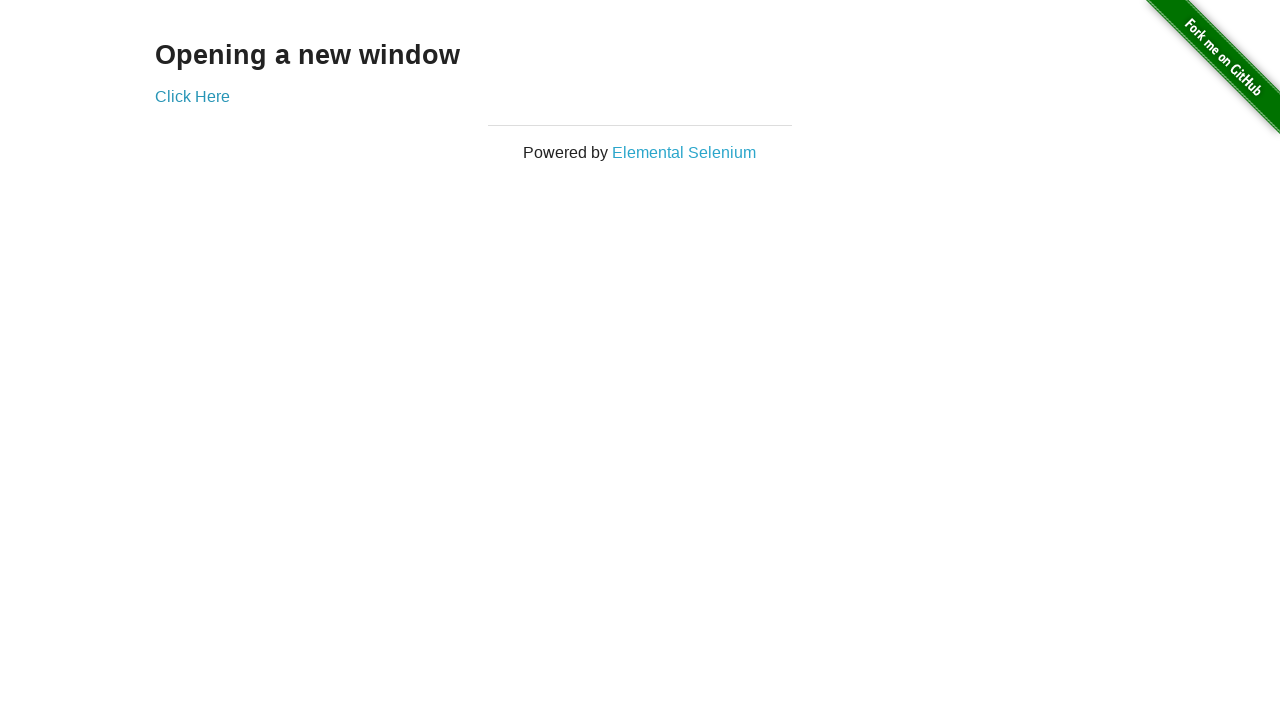